Tests form submission by filling in personal information fields including name, email, phone number, and company details

Starting URL: https://only-testing-blog.blogspot.com/2014/05/form.html?FirstName=&LastName=&EmailID=&MobNo=&Company=

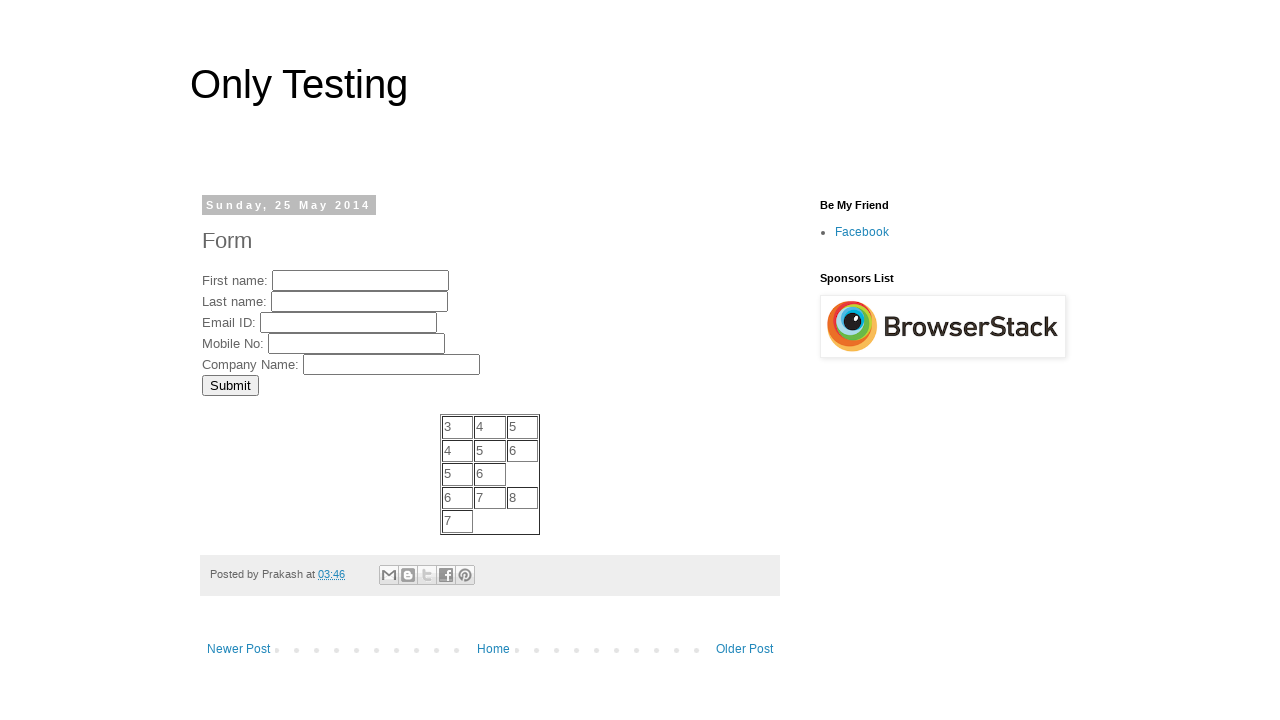

Filled first name field with 'Anthony' on input[name="FirstName"]
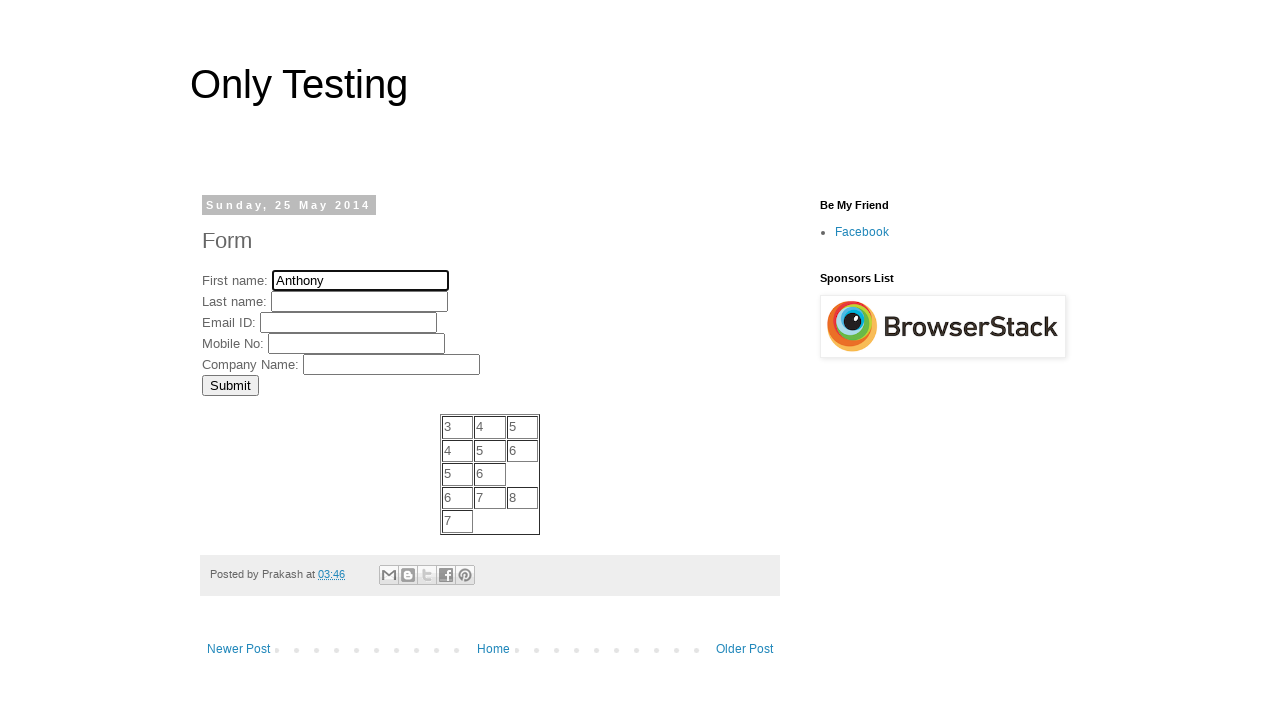

Filled last name field with 'Surya' on input[name="LastName"]
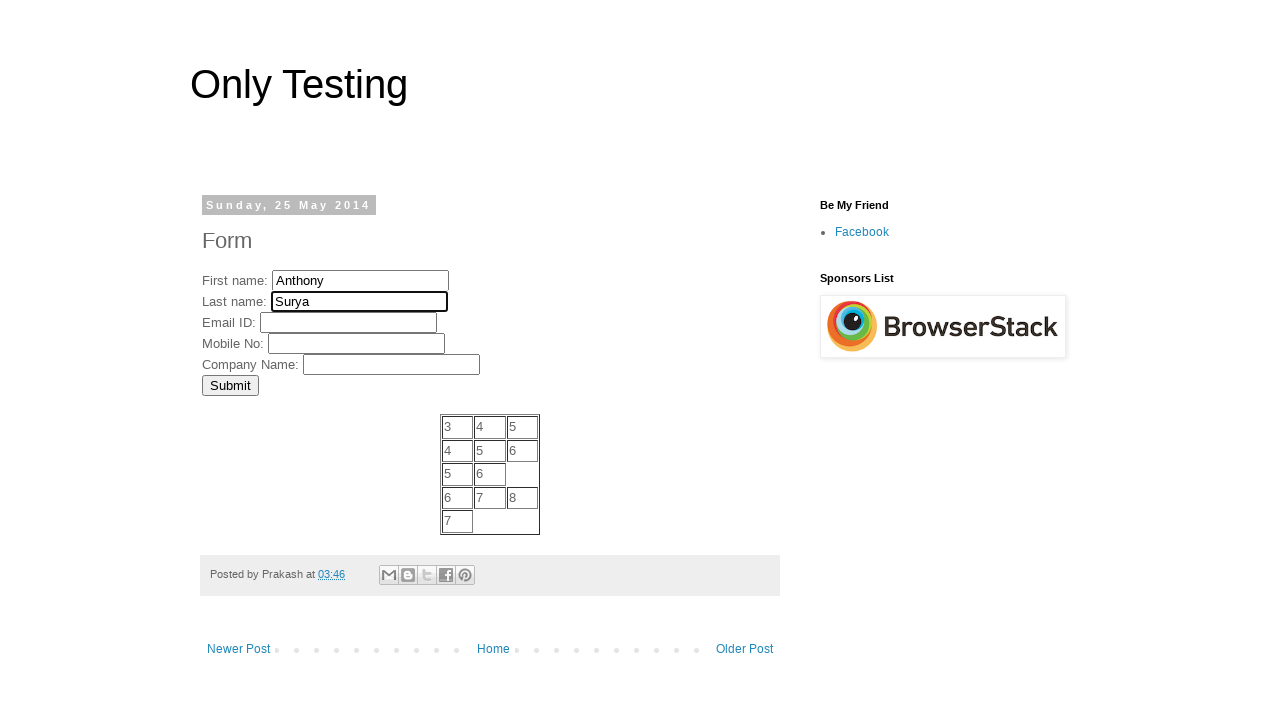

Filled email field with 'abc@gmail.com' on input[name="EmailID"]
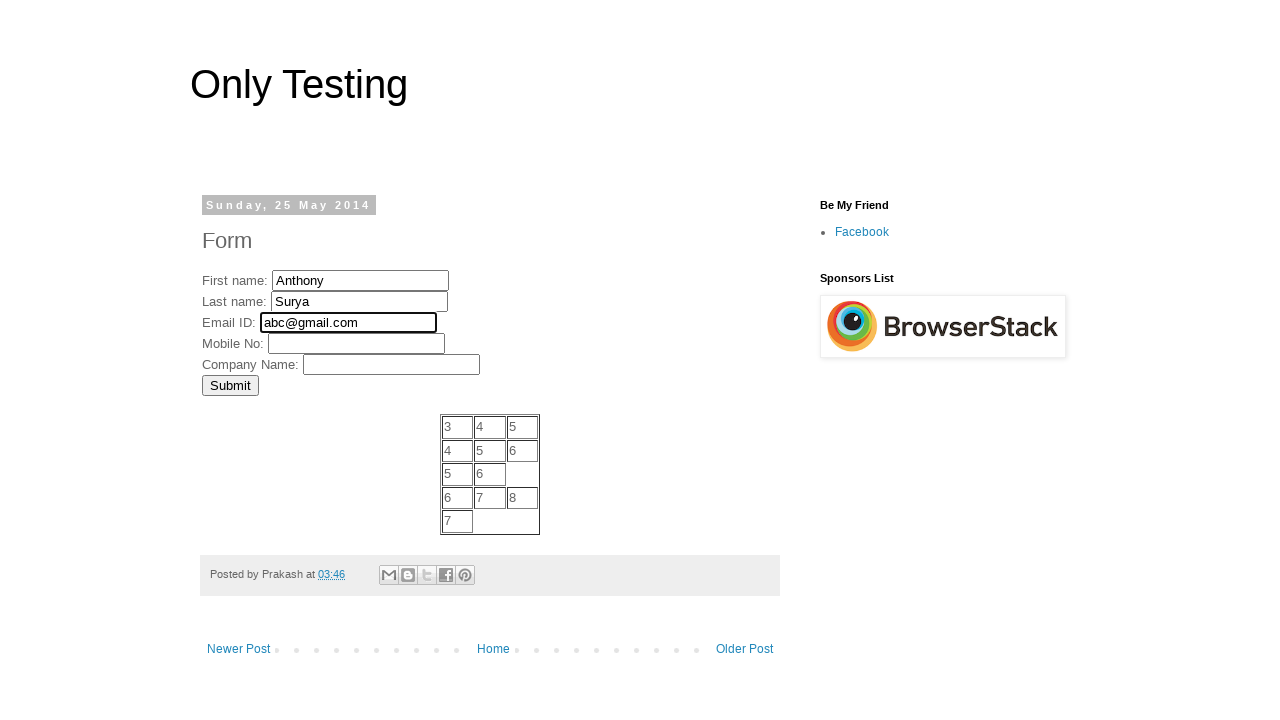

Filled mobile number field with '0812' on input[name="MobNo"]
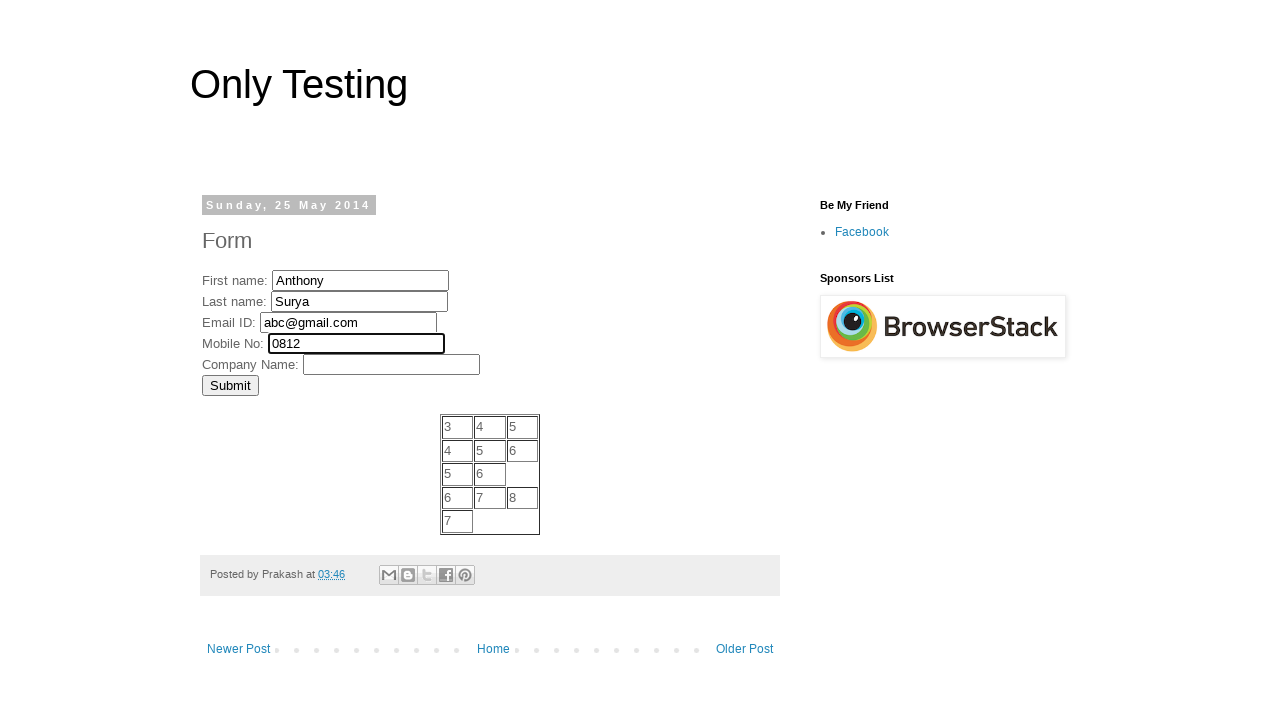

Filled company field with 'Astra' on input[name="Company"]
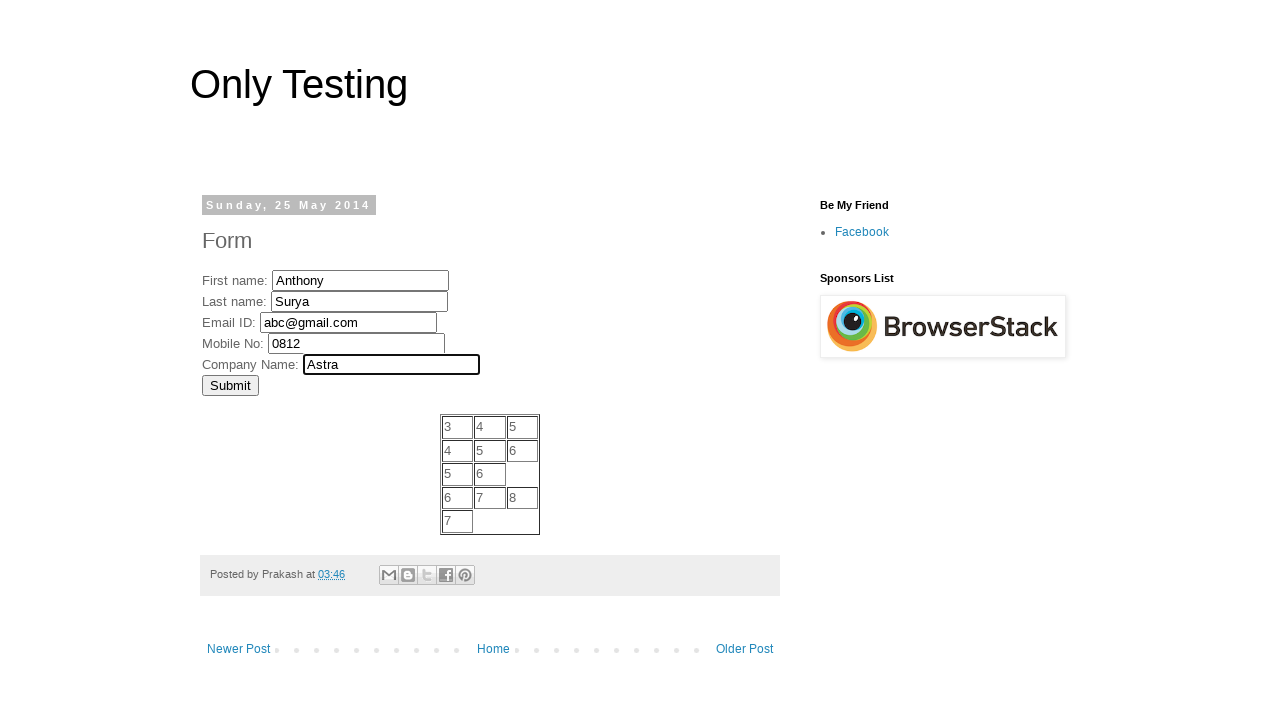

Clicked Submit button to submit form at (230, 385) on input[value="Submit"]
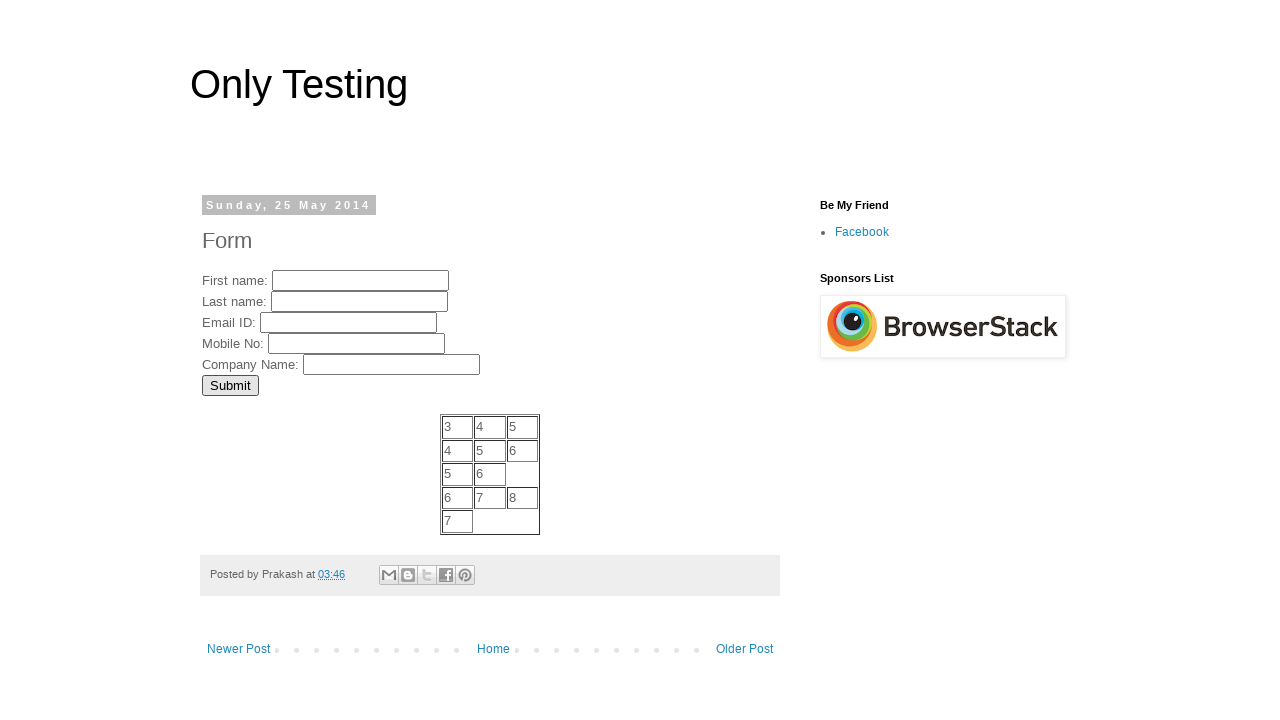

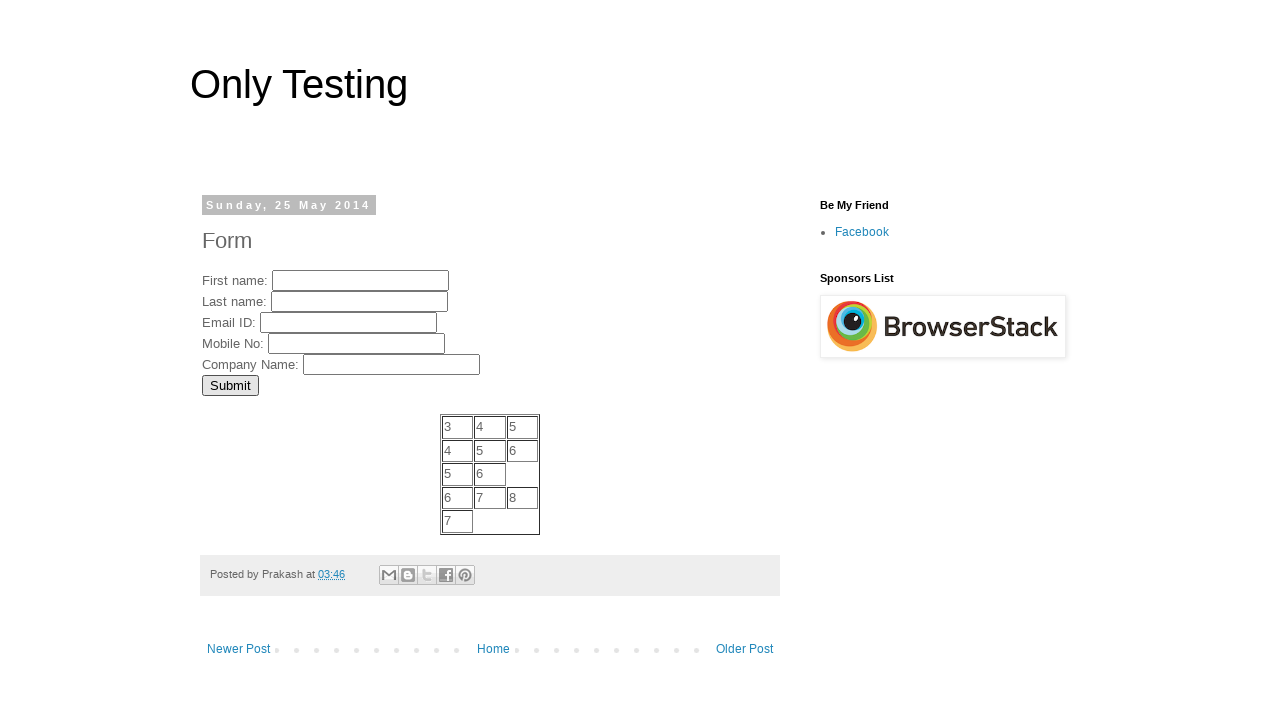